Demonstrates CSS class selector by clicking a registration button

Starting URL: https://alada.vn/tai-khoan/dang-ky.html

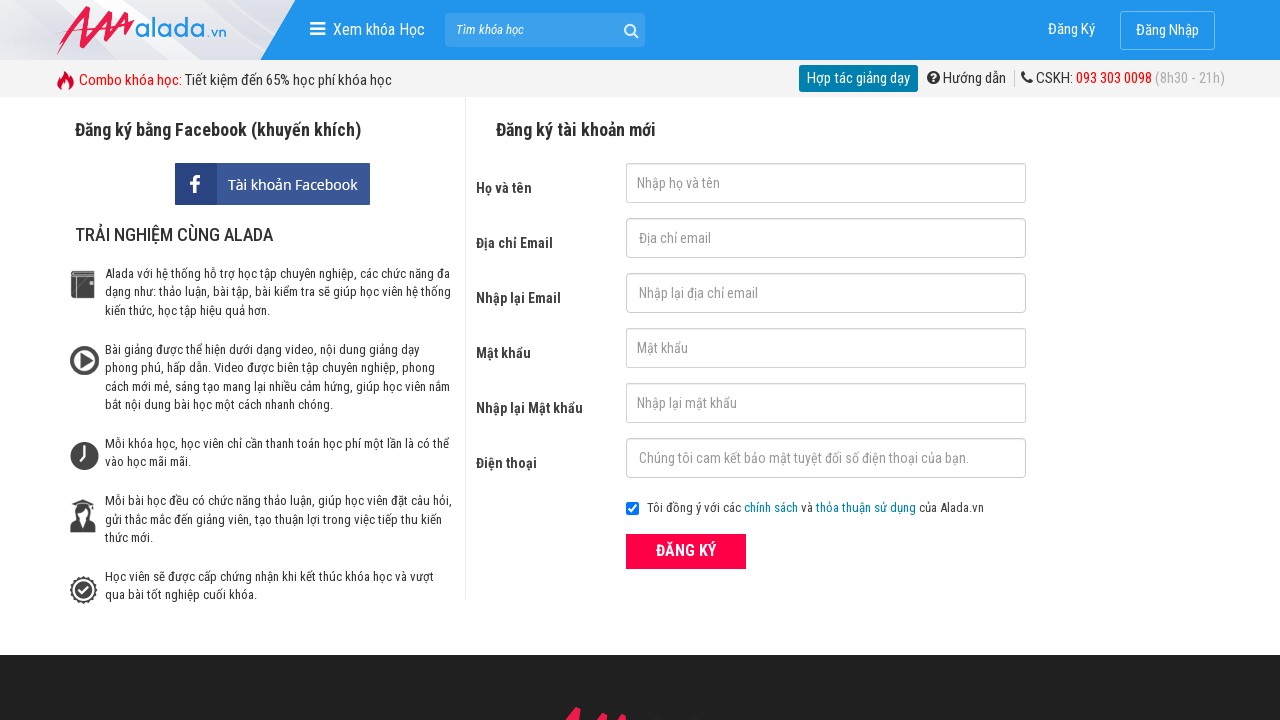

Navigated to registration page
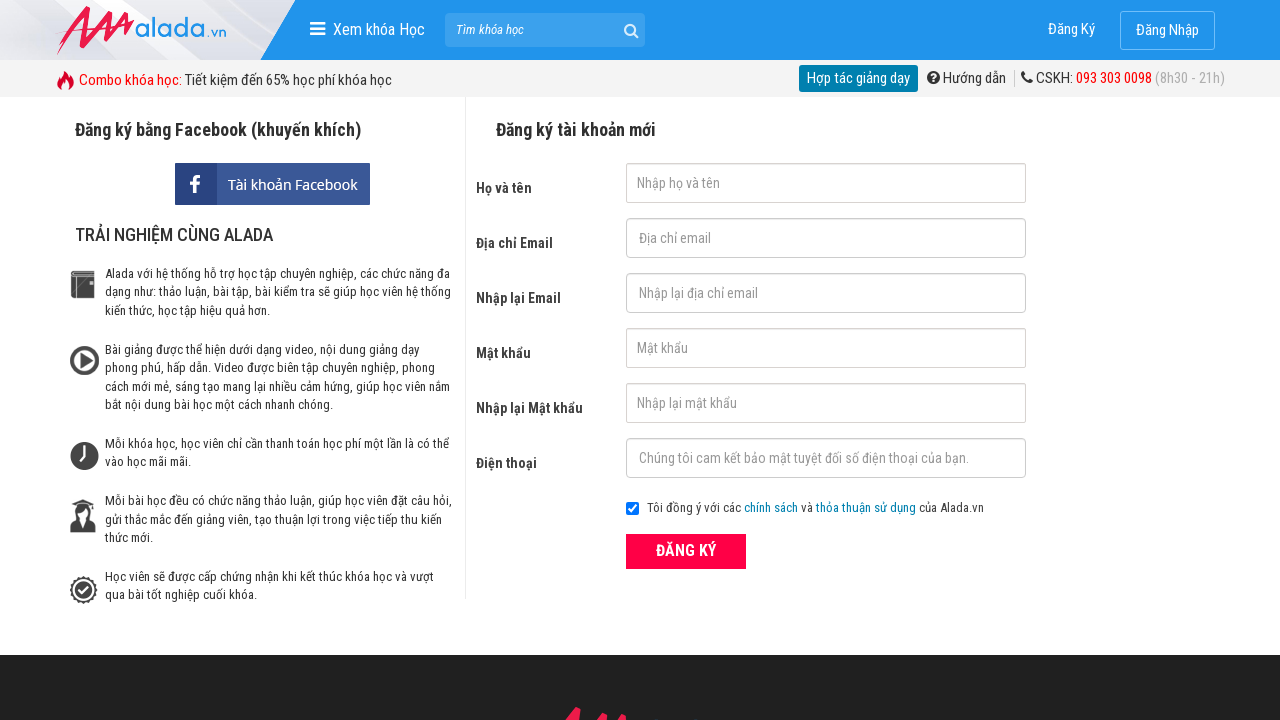

Clicked registration button using CSS class selector at (686, 551) on button[class='btn_pink_sm fs16']
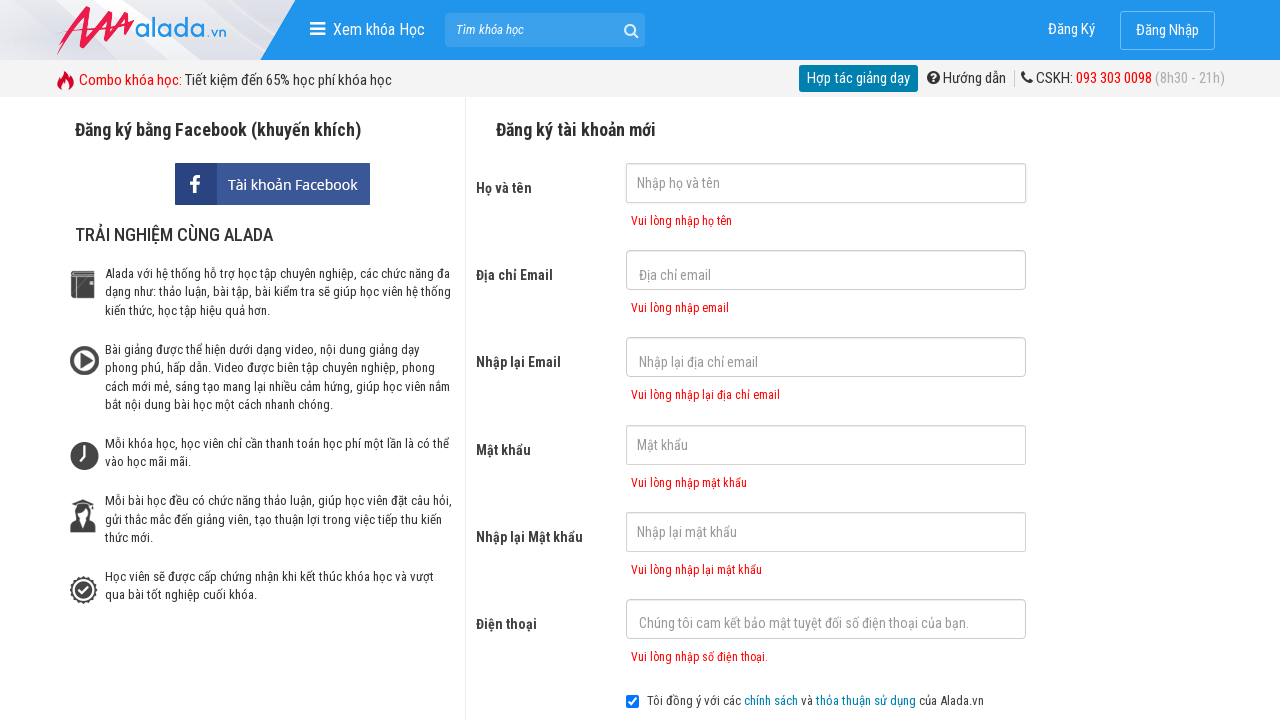

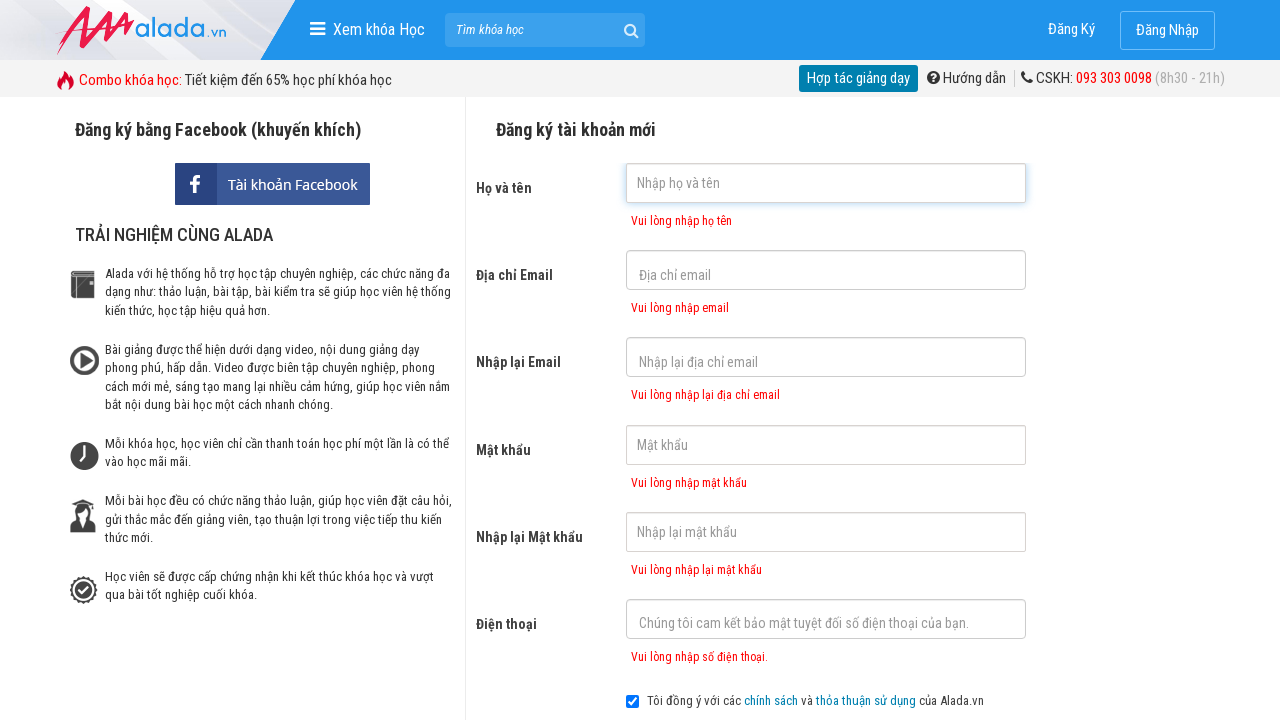